Navigates to a dashboard page and verifies that dashboard cards are loaded and displayed on the page

Starting URL: https://dash.iasouth.tech

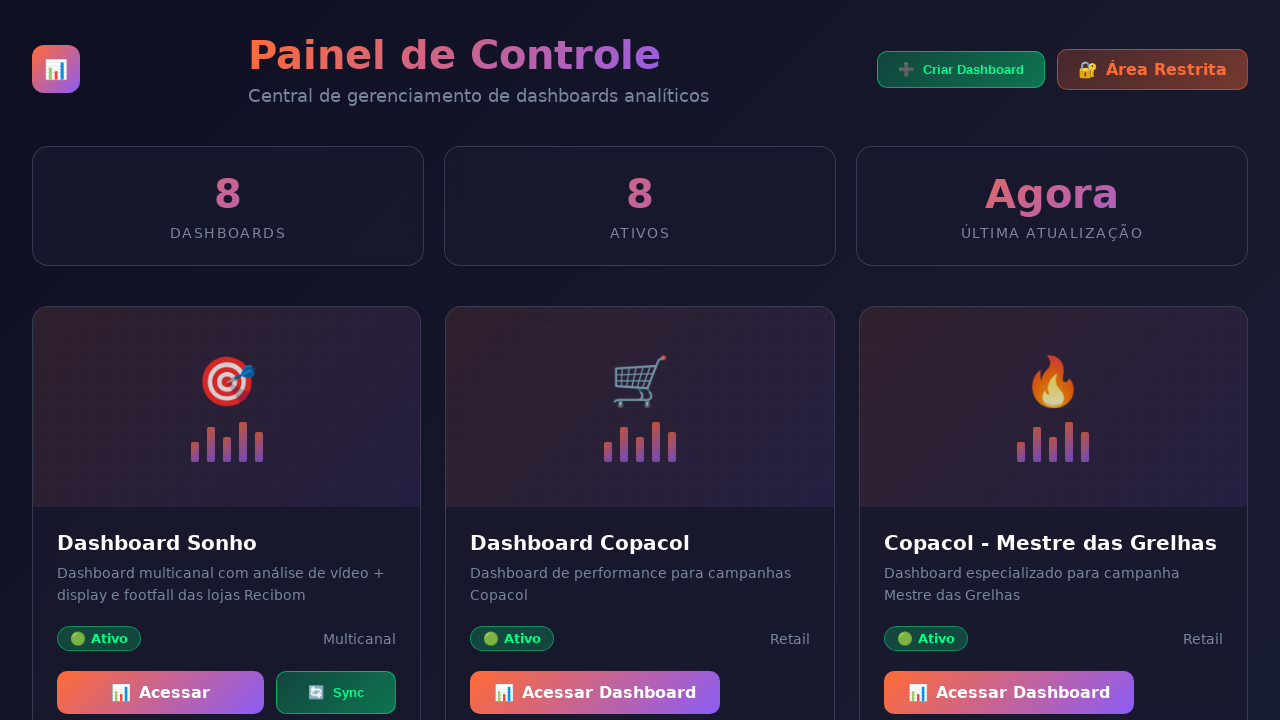

Navigated to dashboard page at https://dash.iasouth.tech
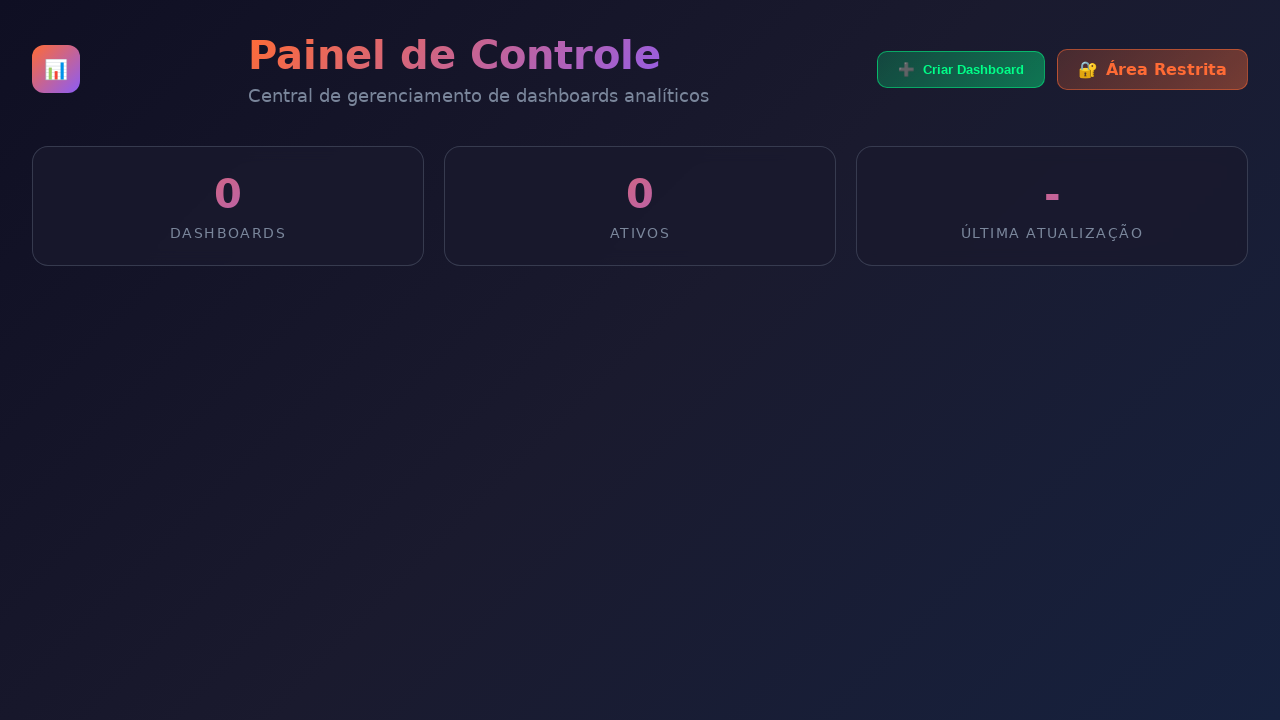

Waited 5 seconds for page to load
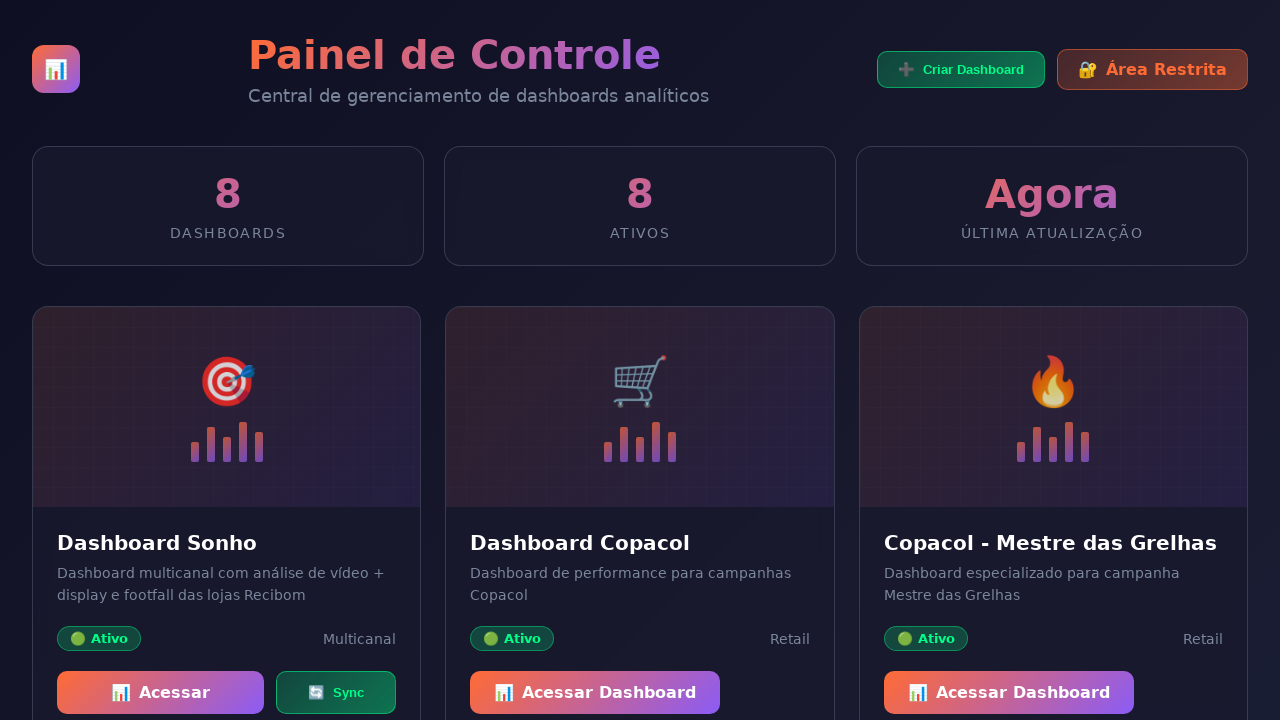

Dashboard cards selector appeared on the page
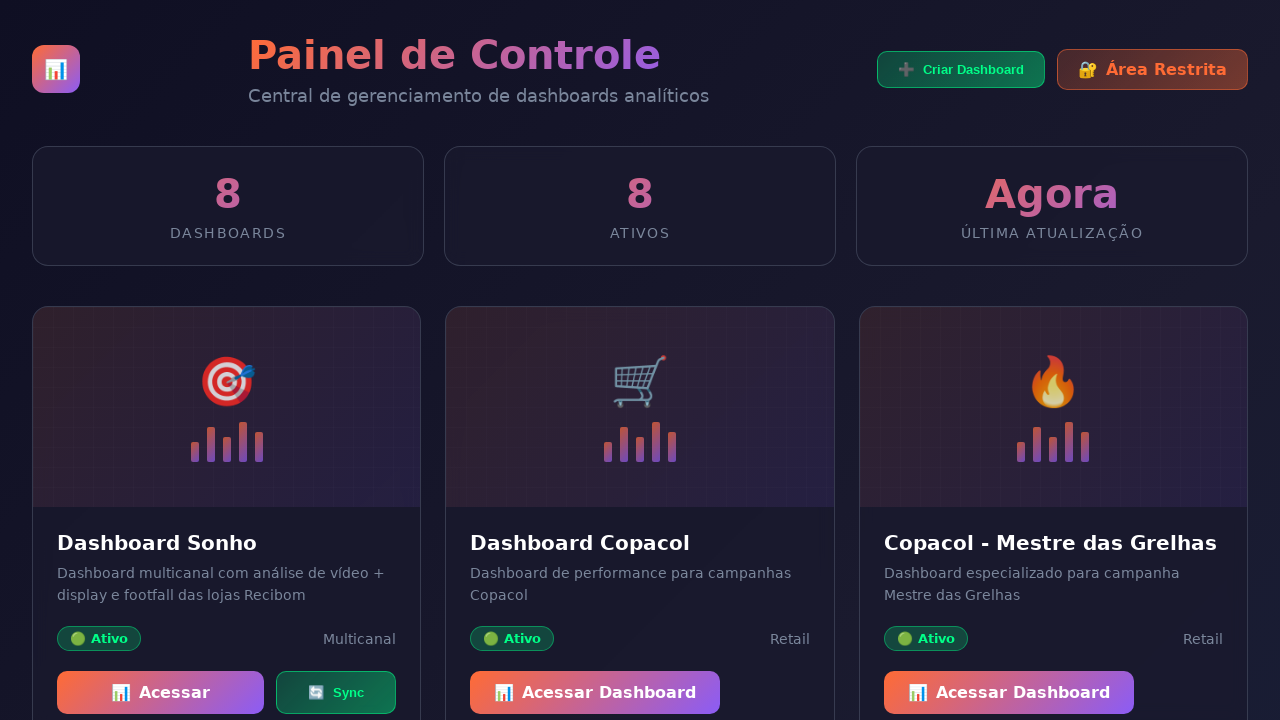

Located all dashboard card elements
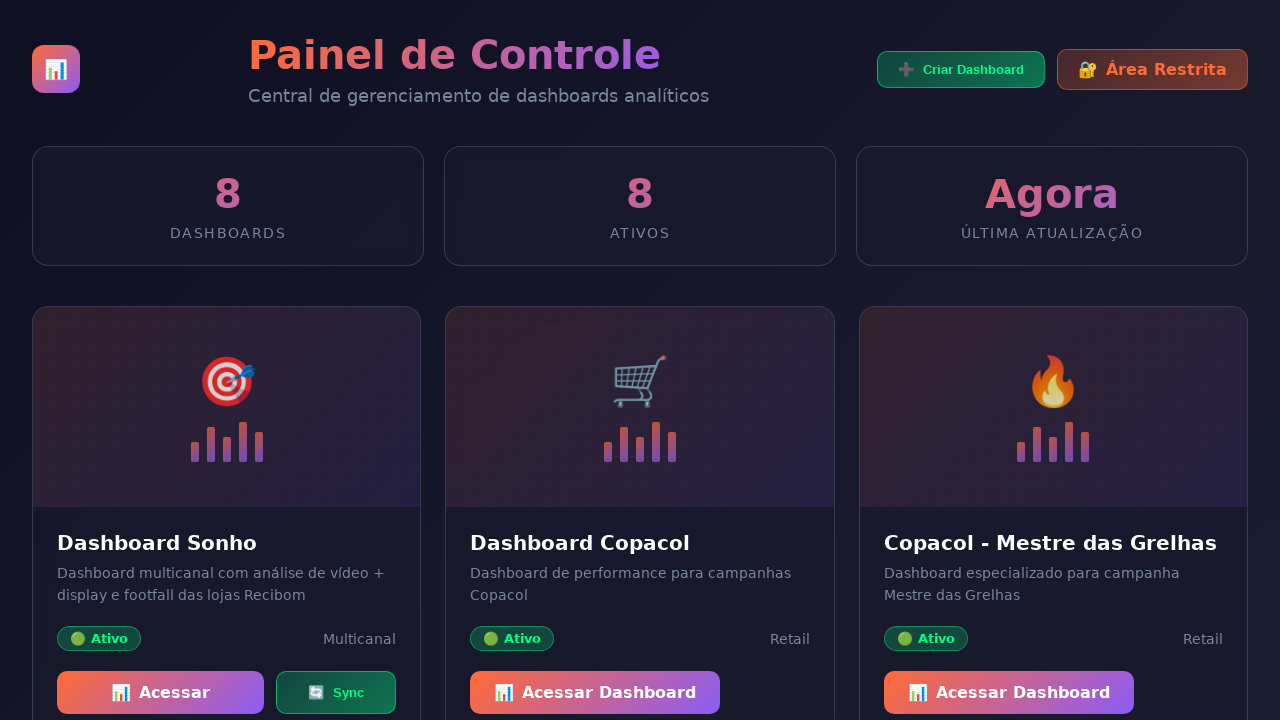

First dashboard card is visible and loaded
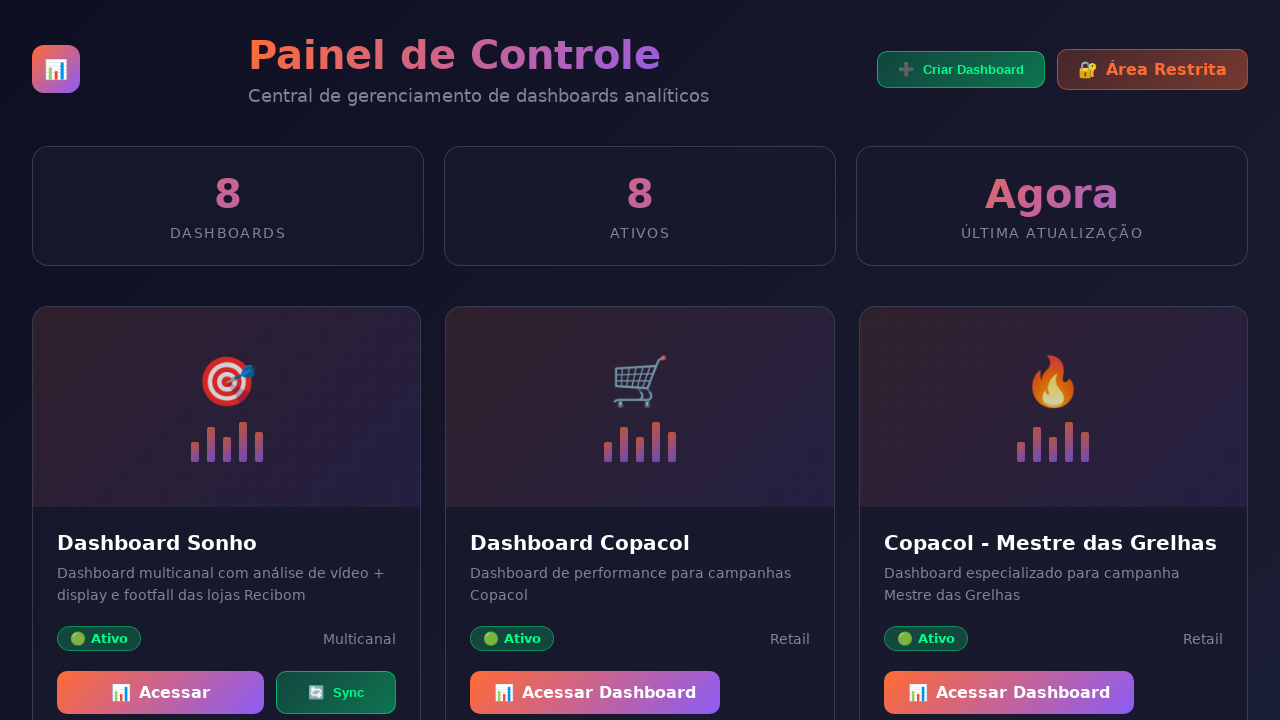

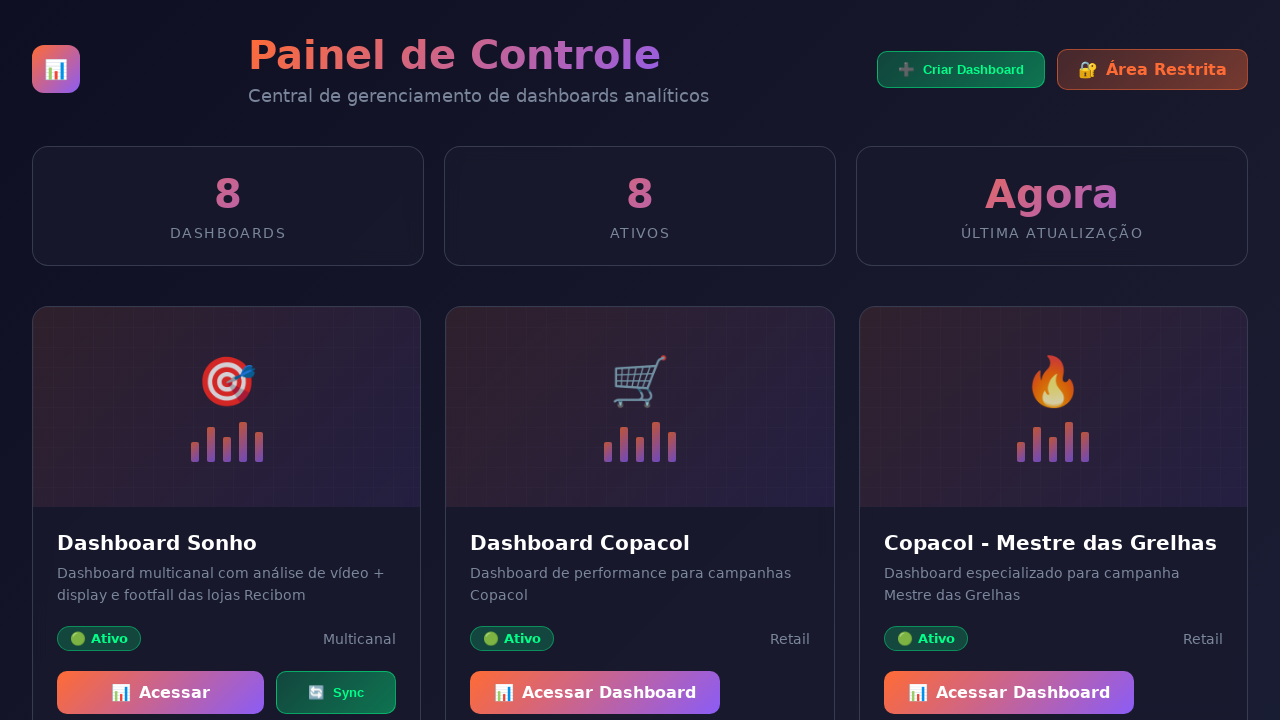